Navigates to the OrangeHRM demo login page and clicks on the "OrangeHRM, Inc" link (likely a footer/branding link that opens the company website)

Starting URL: https://opensource-demo.orangehrmlive.com/web/index.php/auth/login

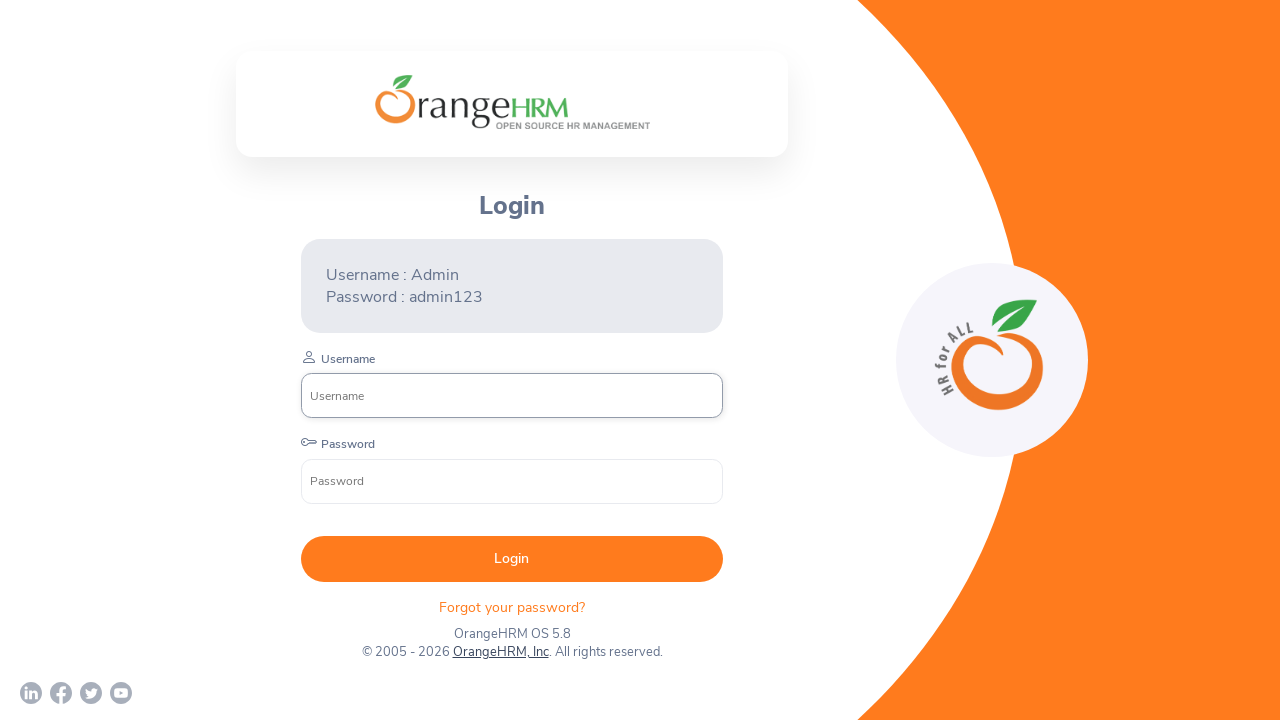

Waited for OrangeHRM login page to load (networkidle)
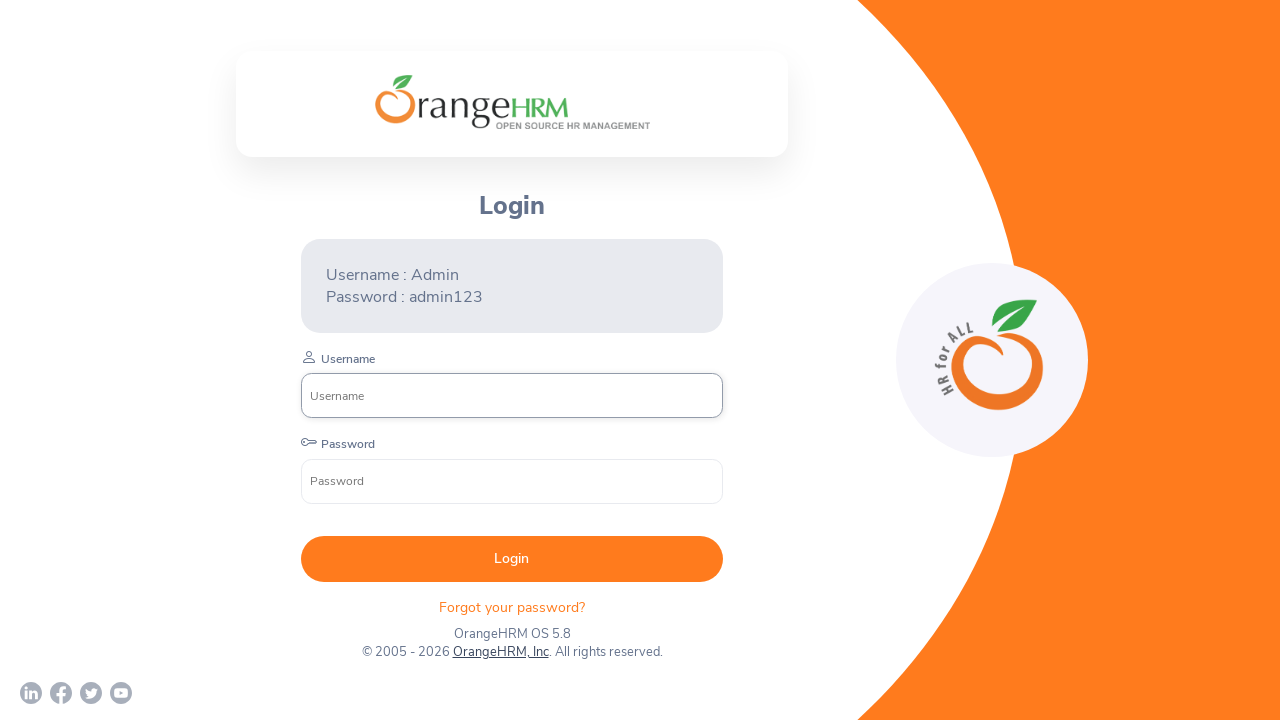

Clicked on the 'OrangeHRM, Inc' link in footer/branding at (500, 652) on text=OrangeHRM, Inc
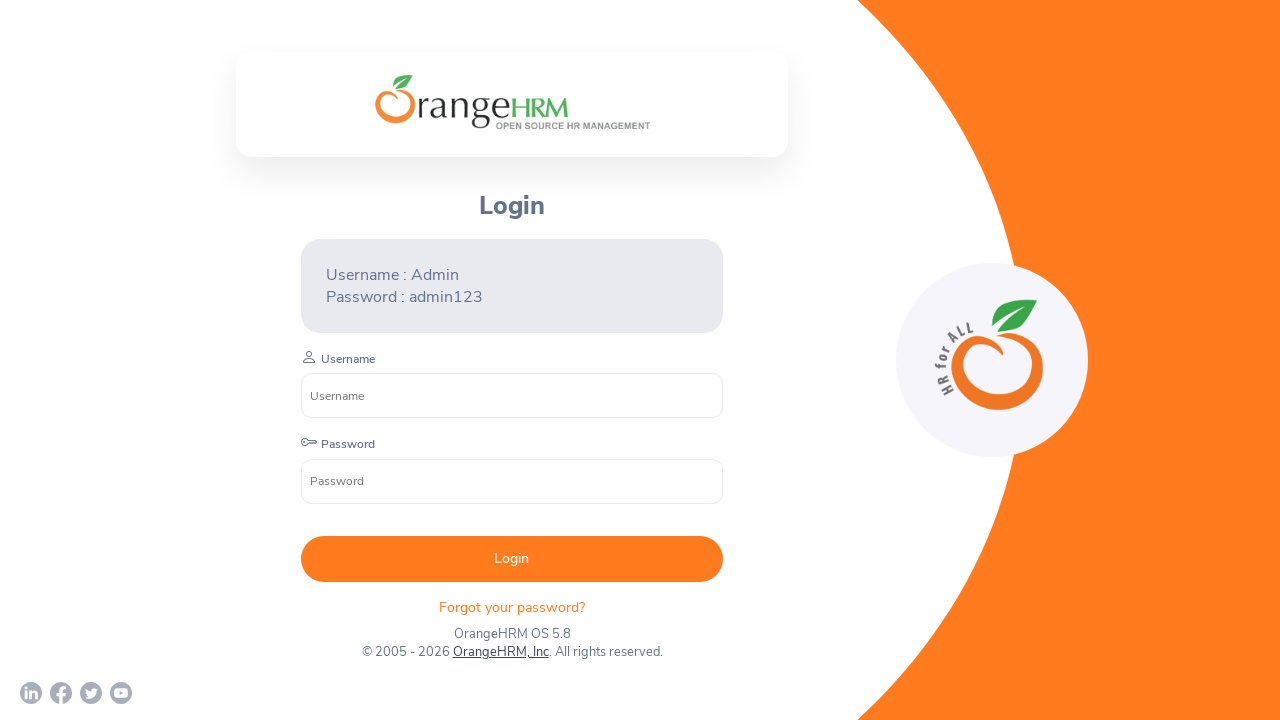

Waited 2 seconds for navigation and new page to load
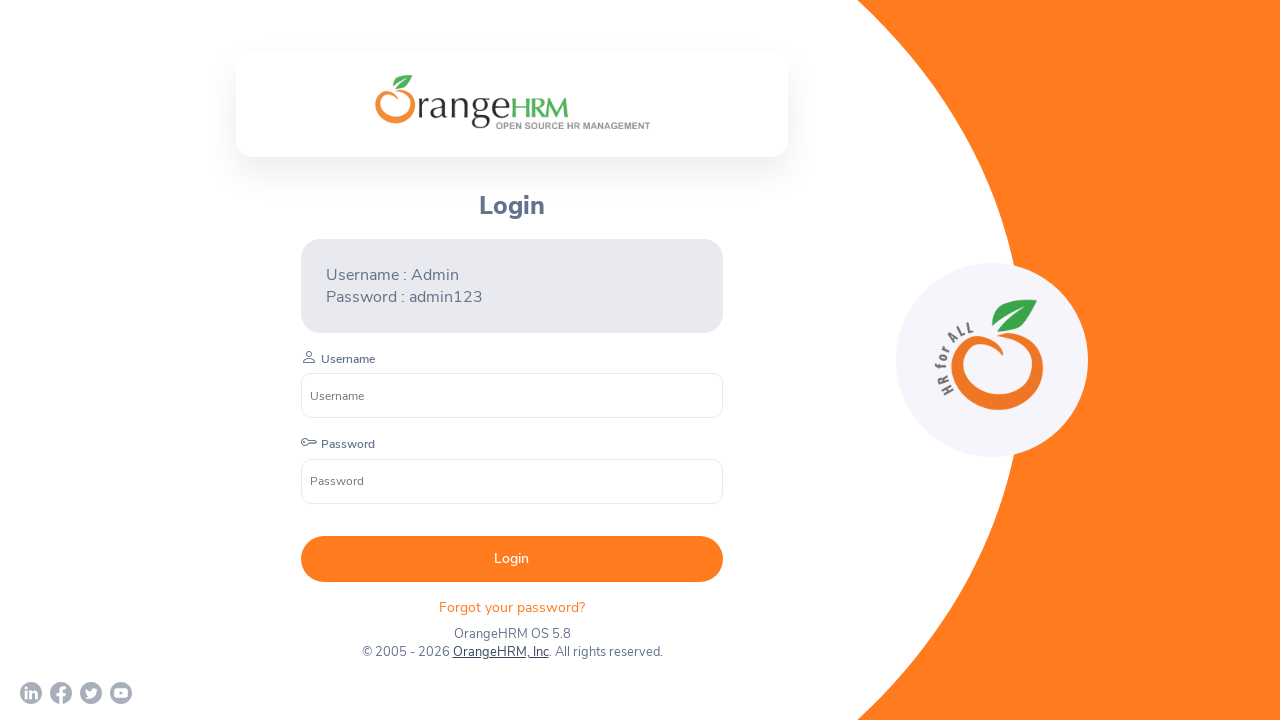

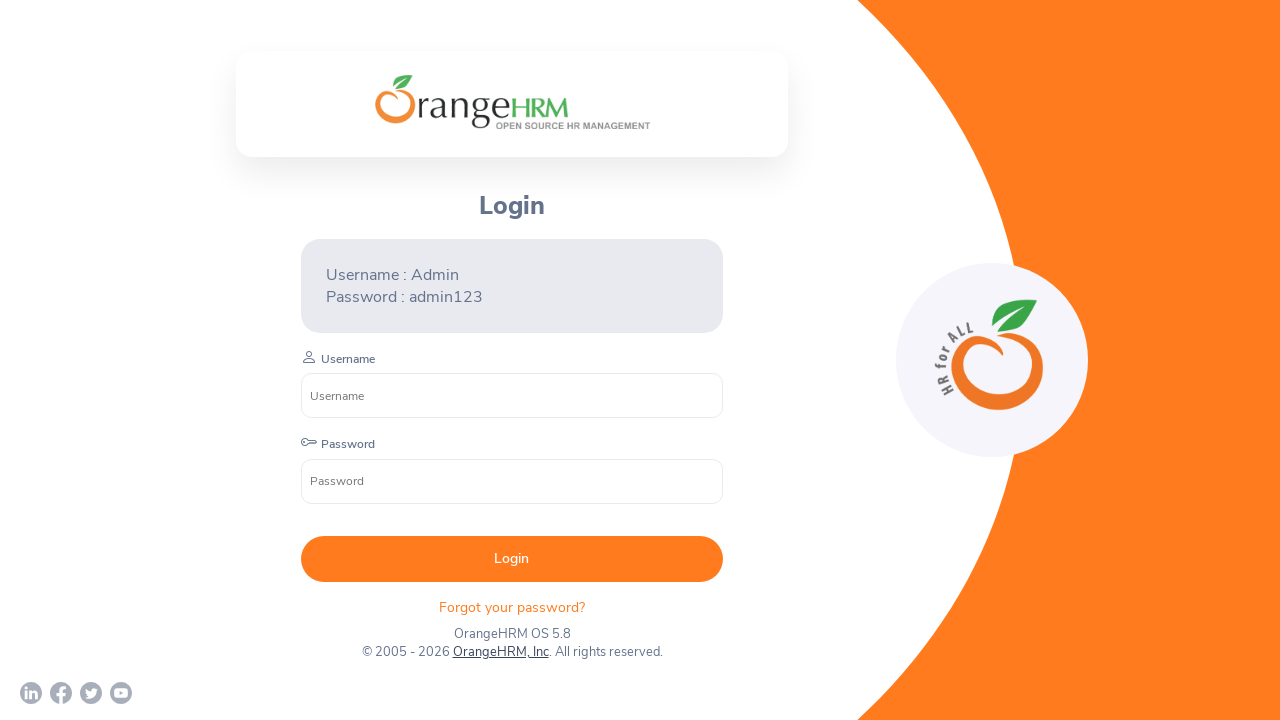